Tests the complete flight booking flow on BlazeDemo by selecting departure and destination cities, choosing a flight, filling in passenger and payment details, and completing the purchase.

Starting URL: https://blazedemo.com/

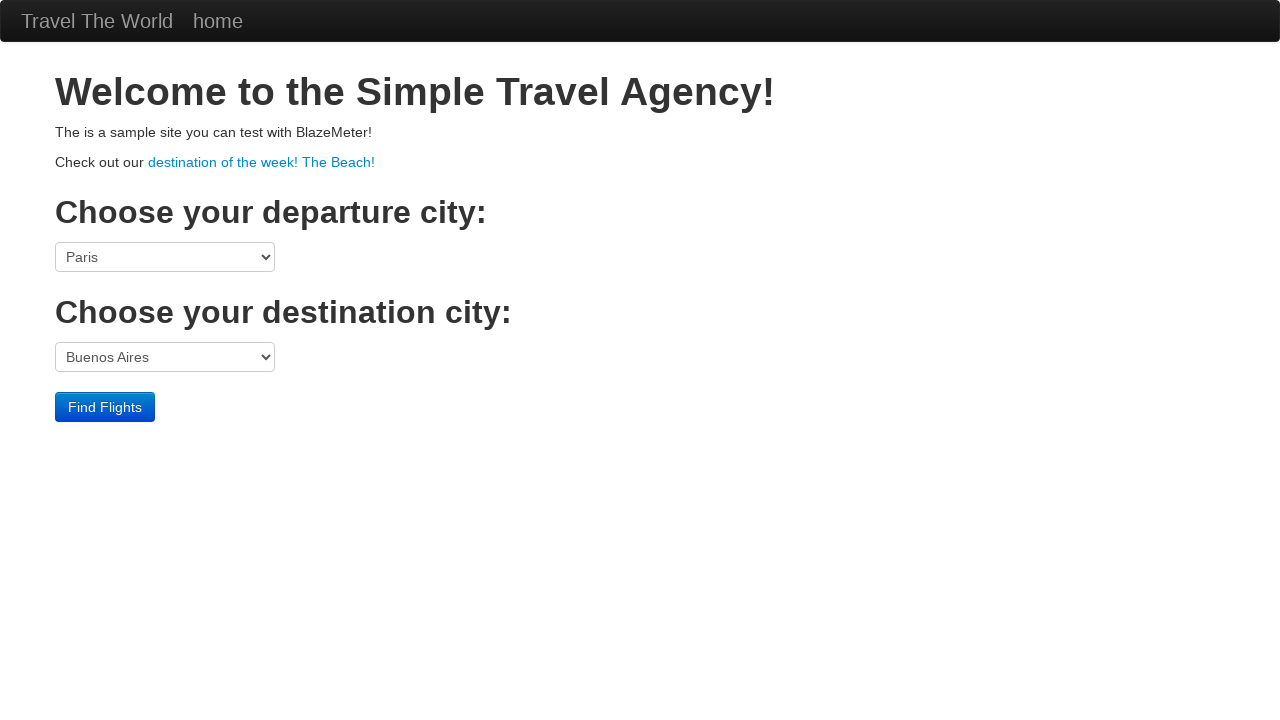

Clicked departure city dropdown at (165, 257) on select[name='fromPort']
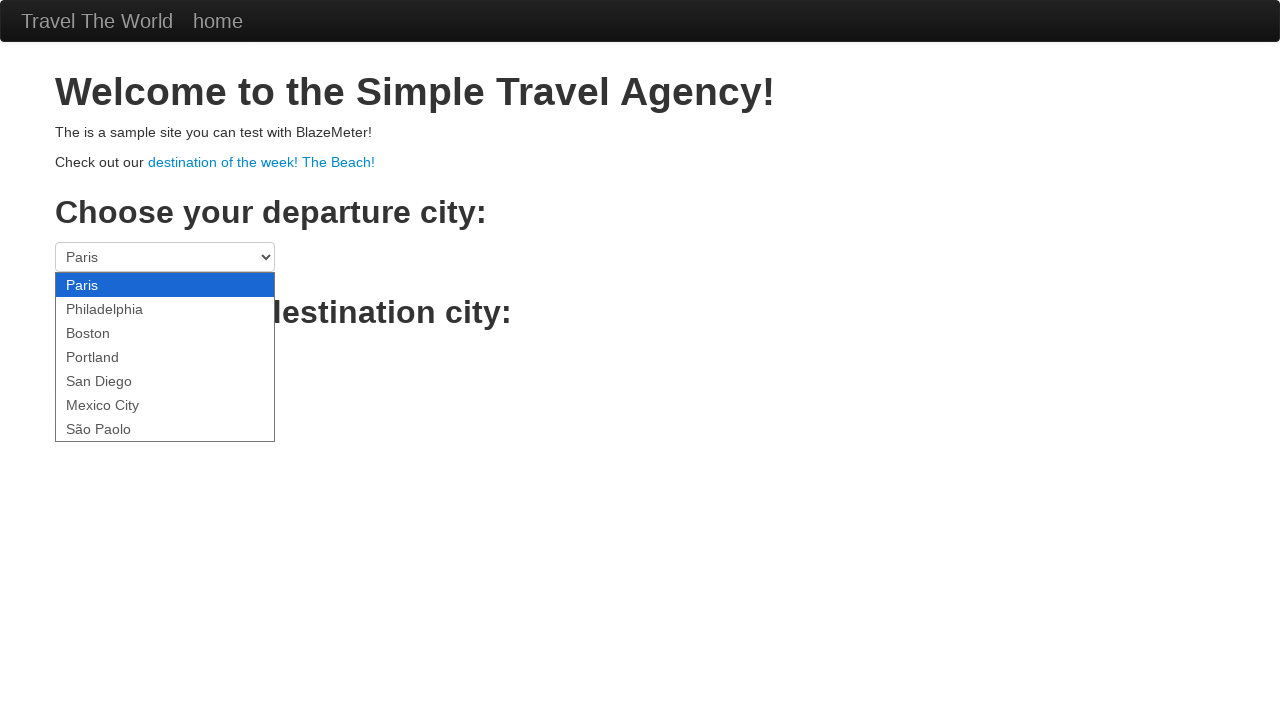

Selected Mexico City as departure city on select[name='fromPort']
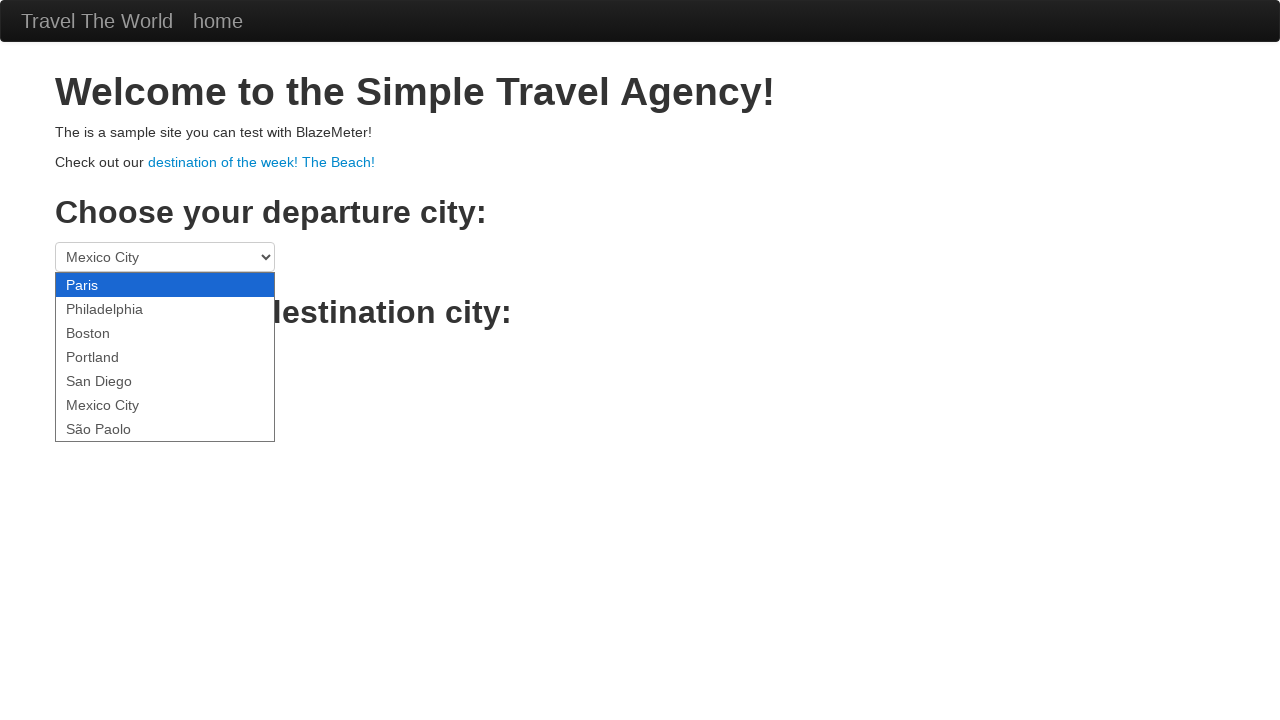

Clicked destination city dropdown at (165, 357) on select[name='toPort']
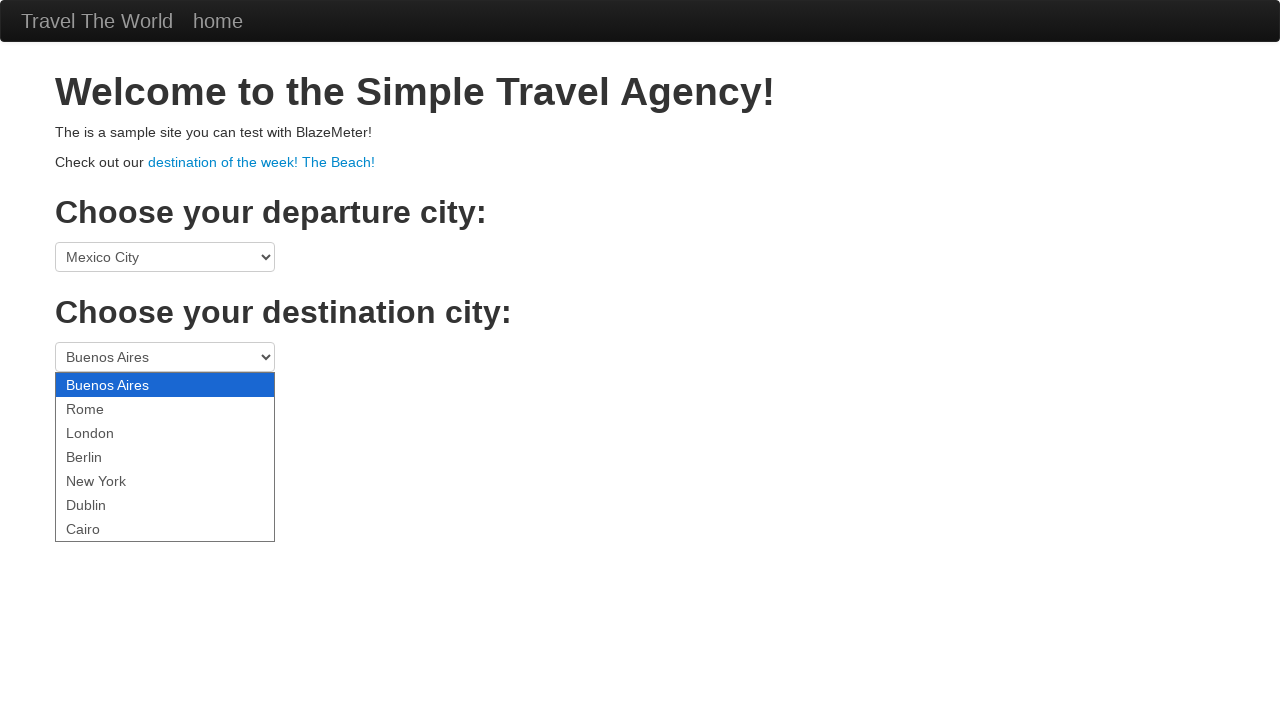

Selected London as destination city on select[name='toPort']
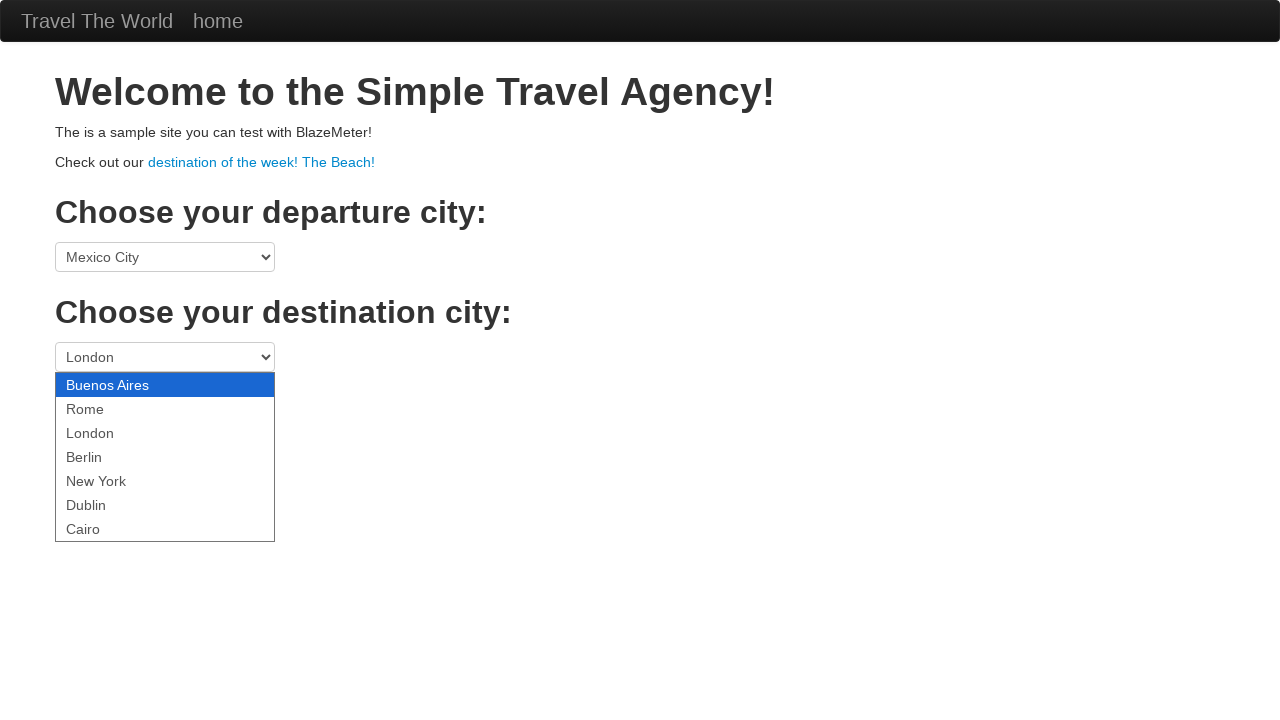

Clicked Find Flights button at (105, 407) on .btn-primary
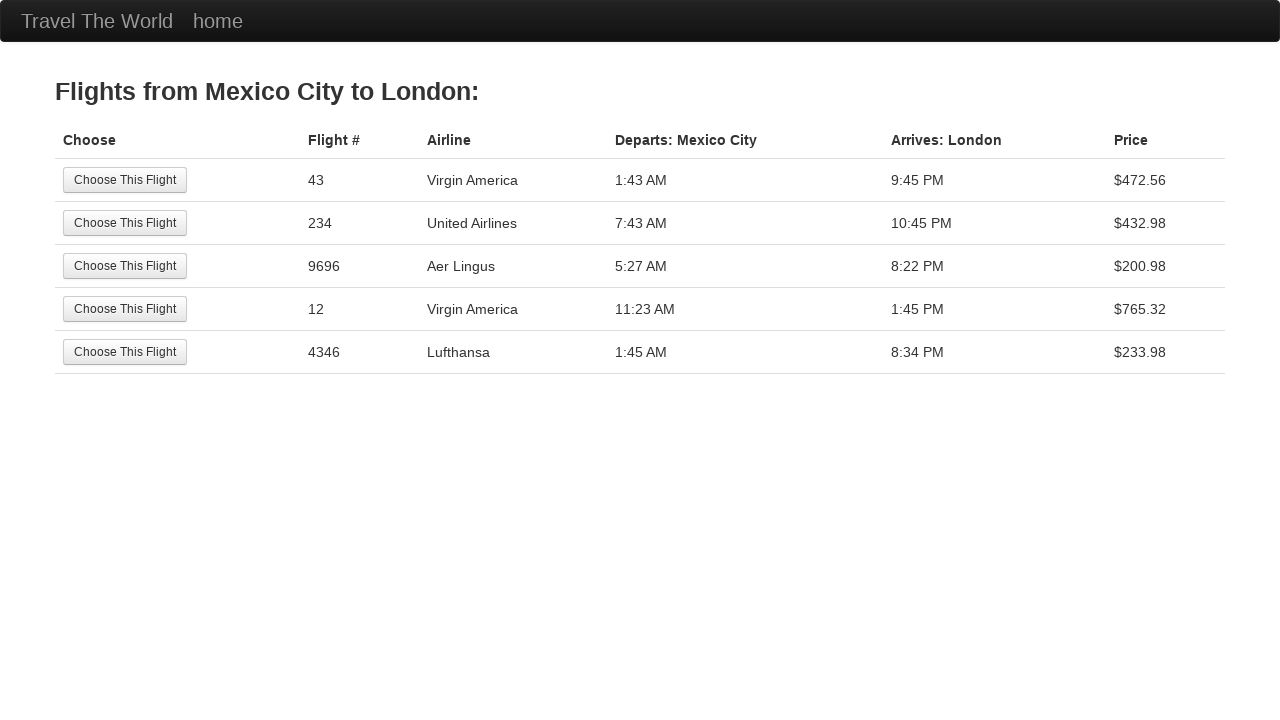

Selected the 5th flight option at (125, 352) on tr:nth-child(5) .btn
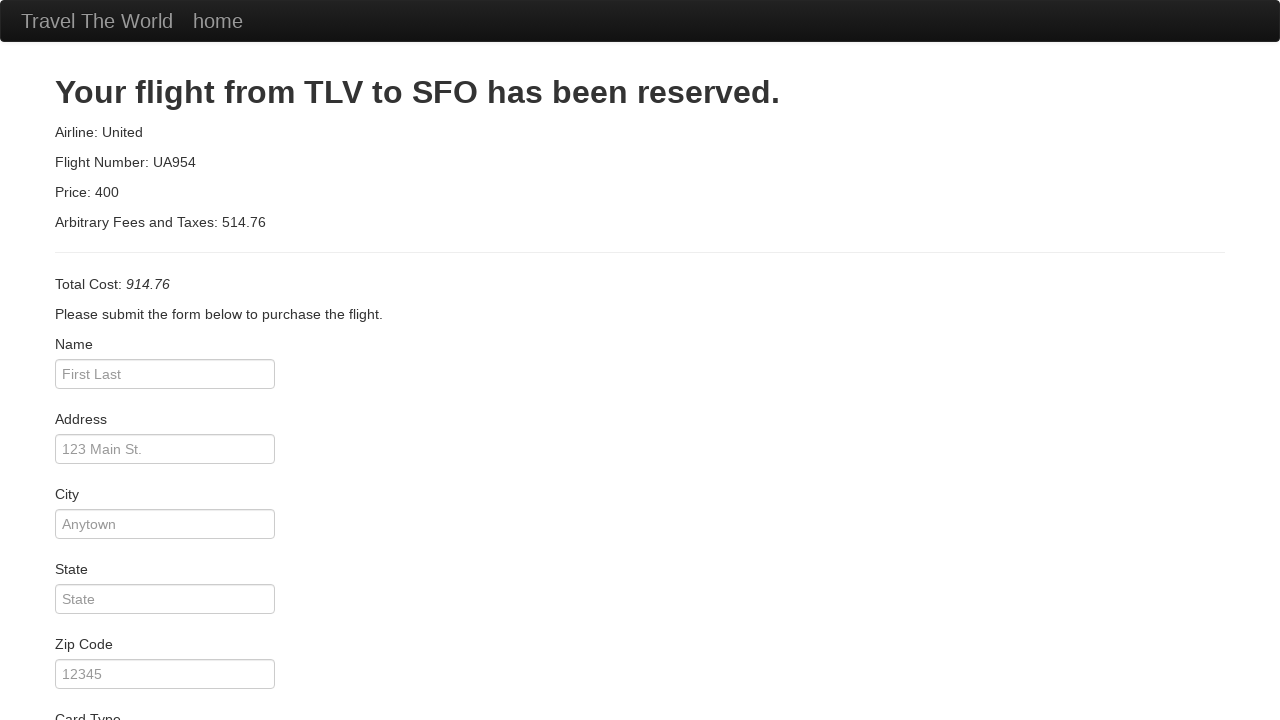

Clicked passenger name input field at (165, 374) on #inputName
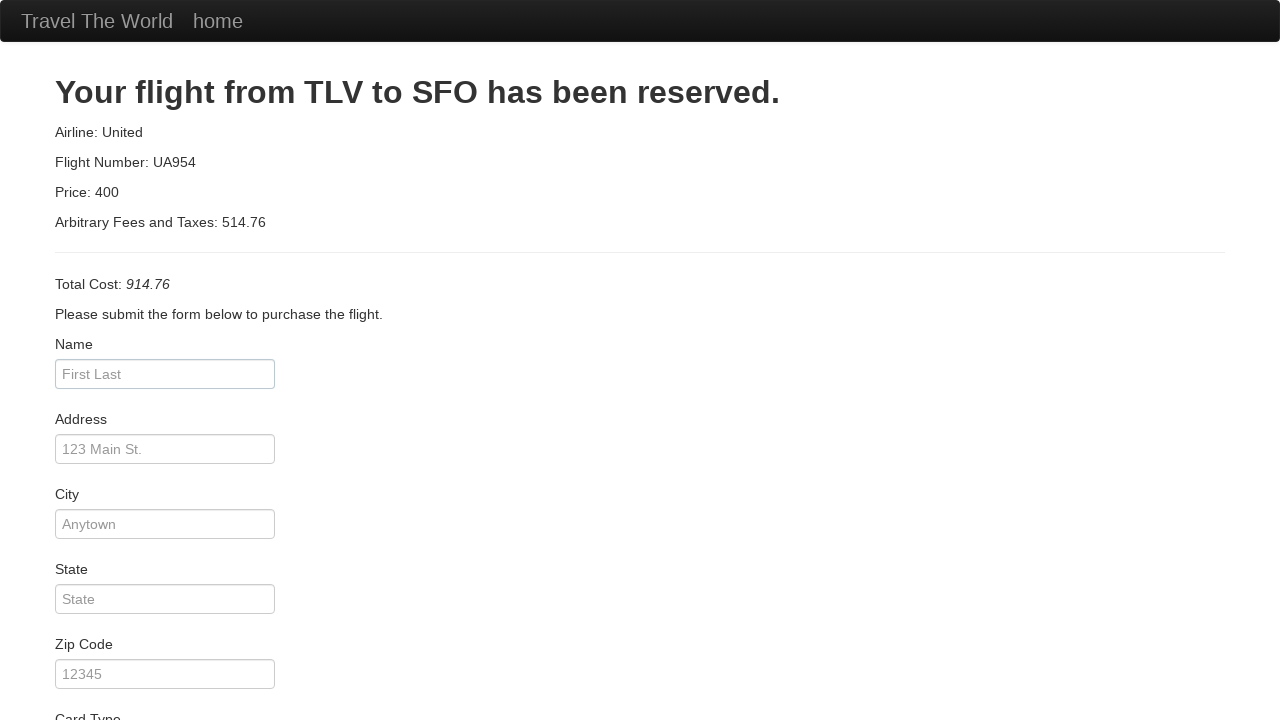

Filled passenger name with 'Johny' on #inputName
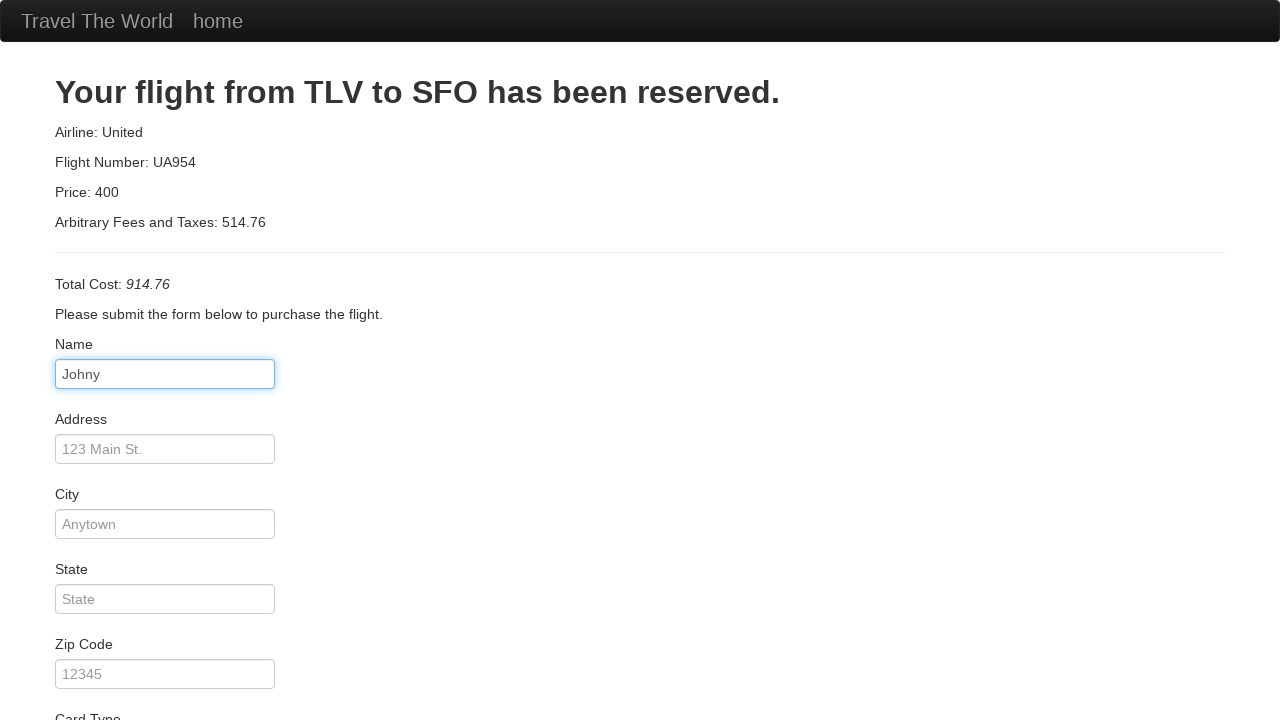

Clicked address input field at (165, 449) on #address
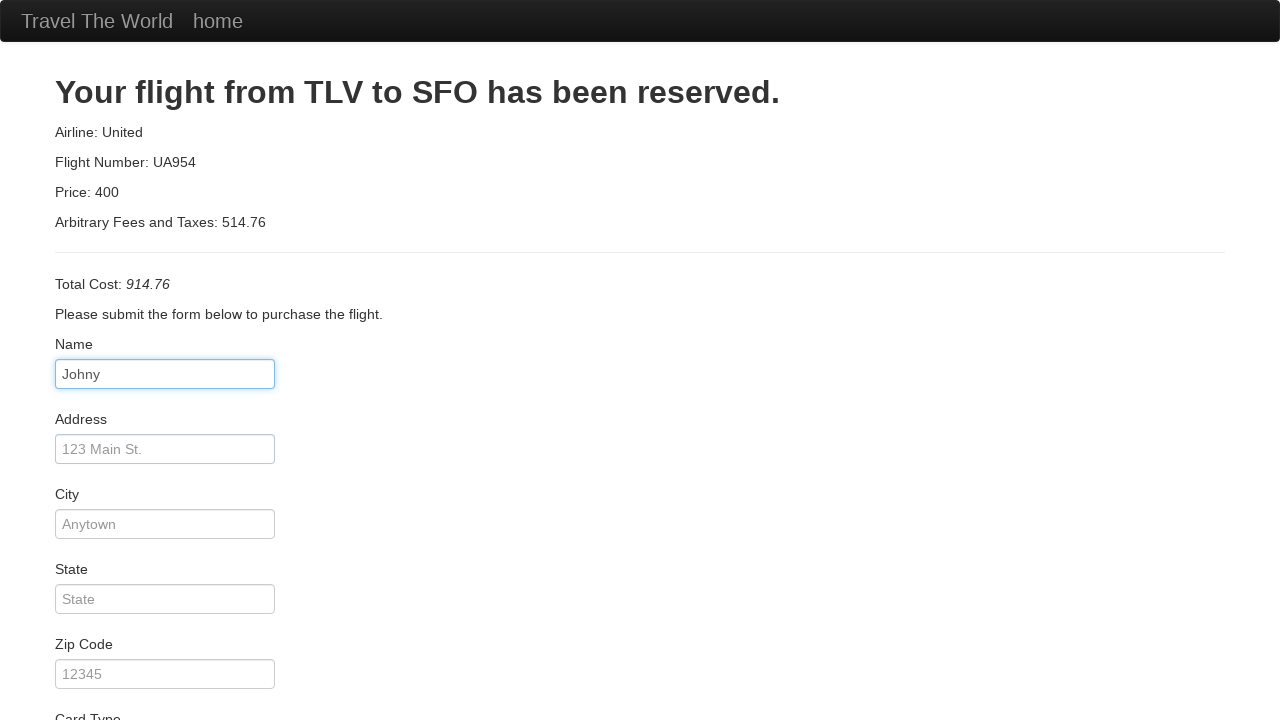

Filled address with '123 Rua qualquer' on #address
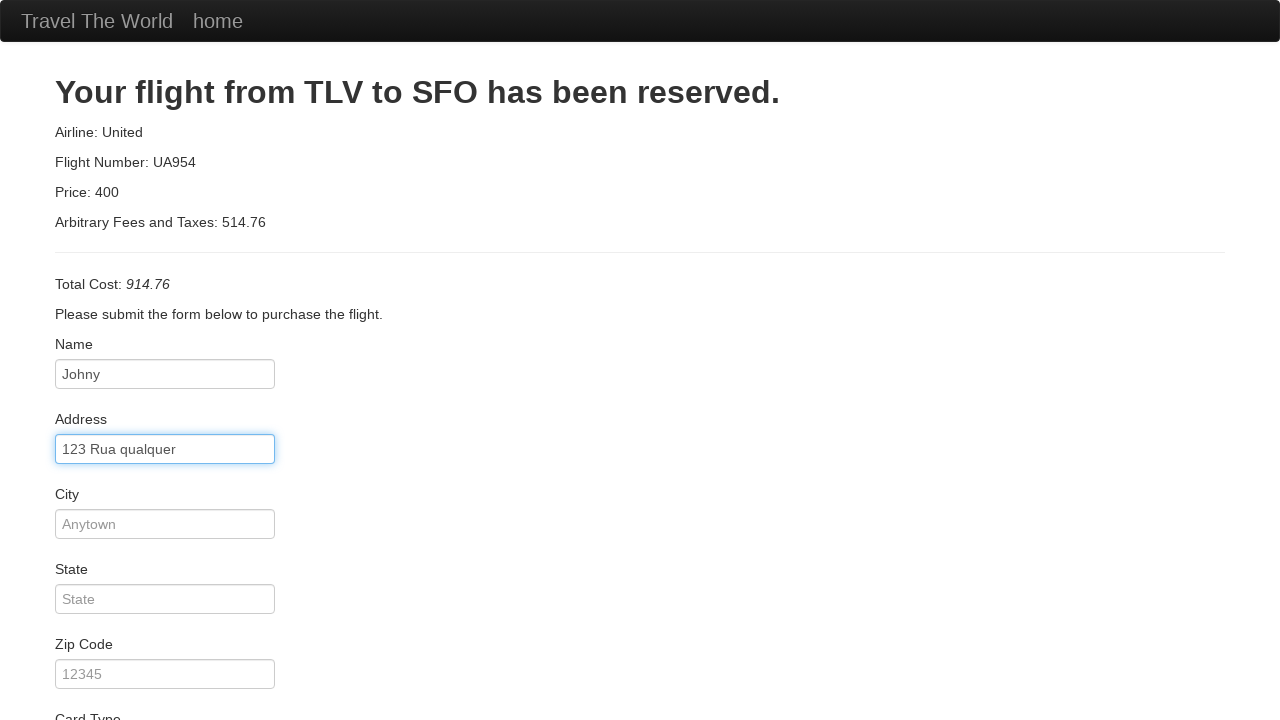

Clicked city input field at (165, 524) on #city
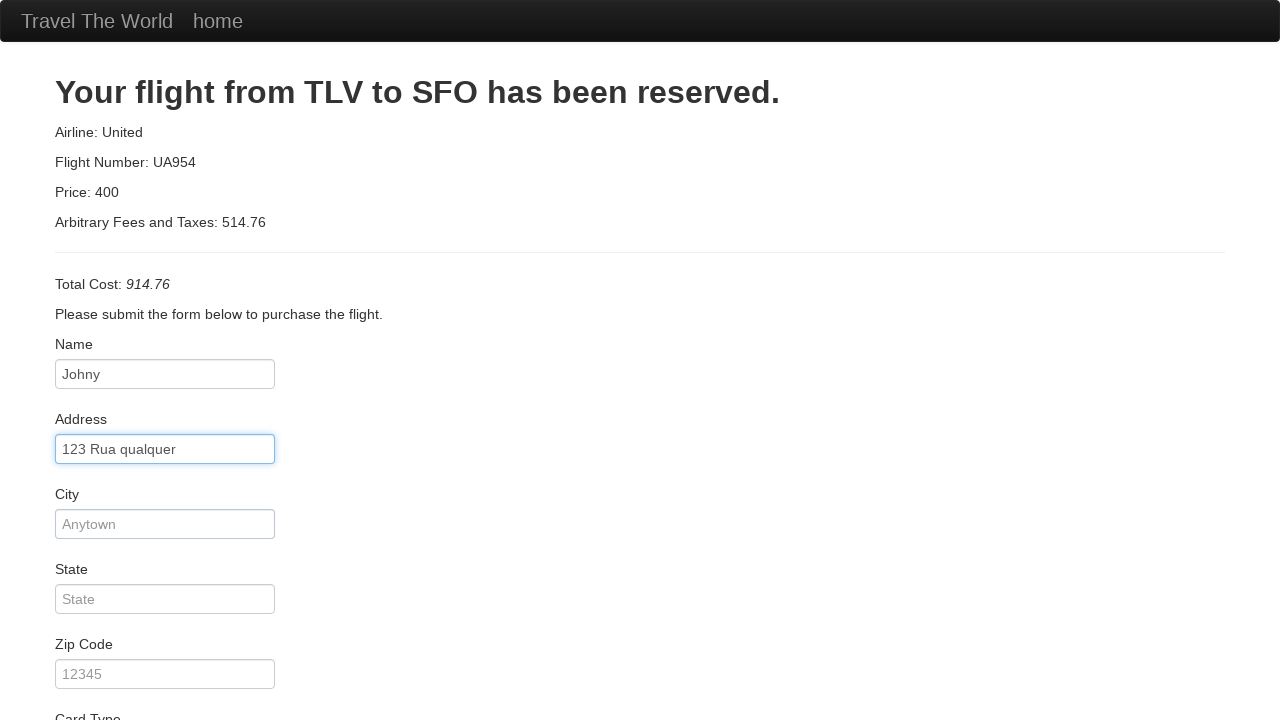

Filled city with 'Cidade' on #city
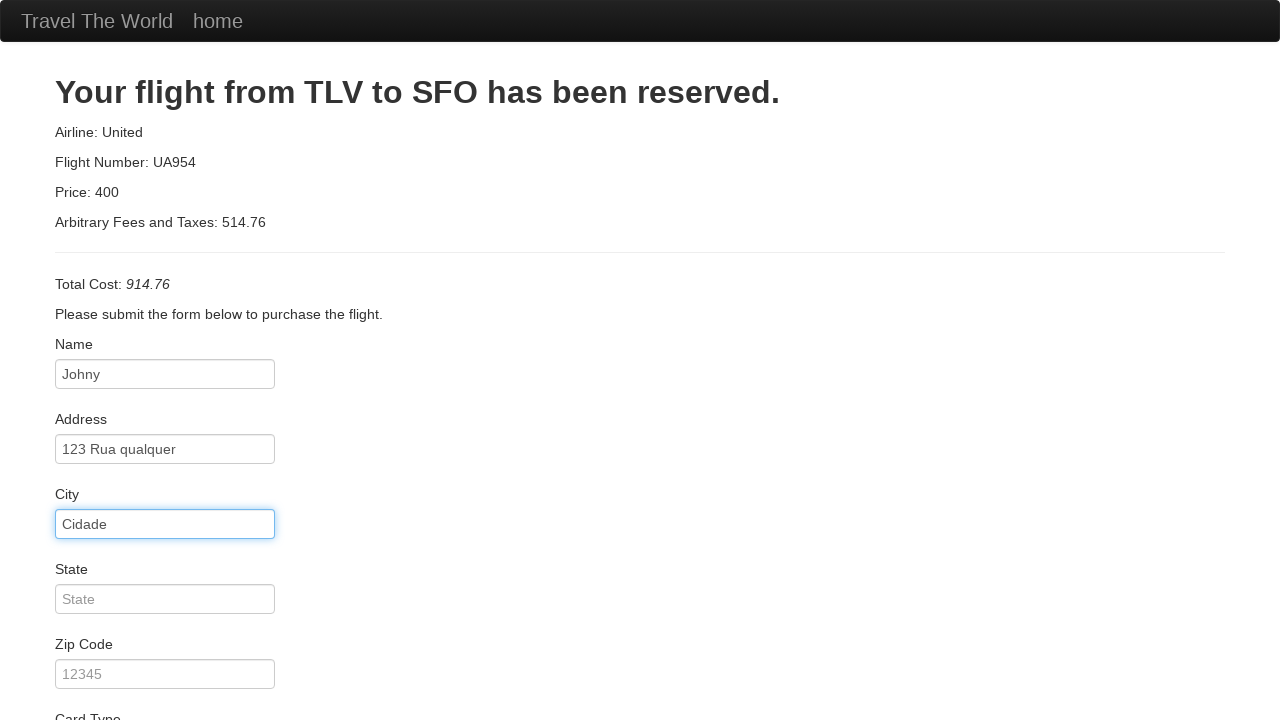

Clicked zip code input field at (165, 674) on #zipCode
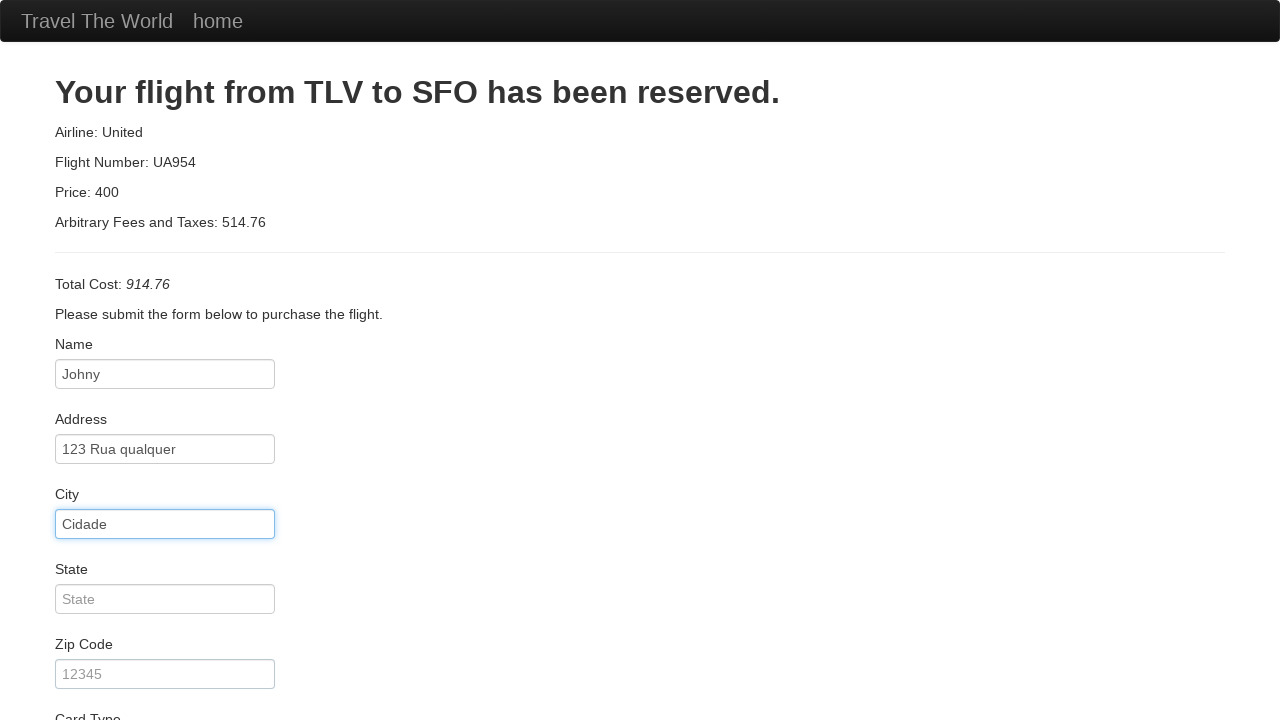

Filled zip code with '02020' on #zipCode
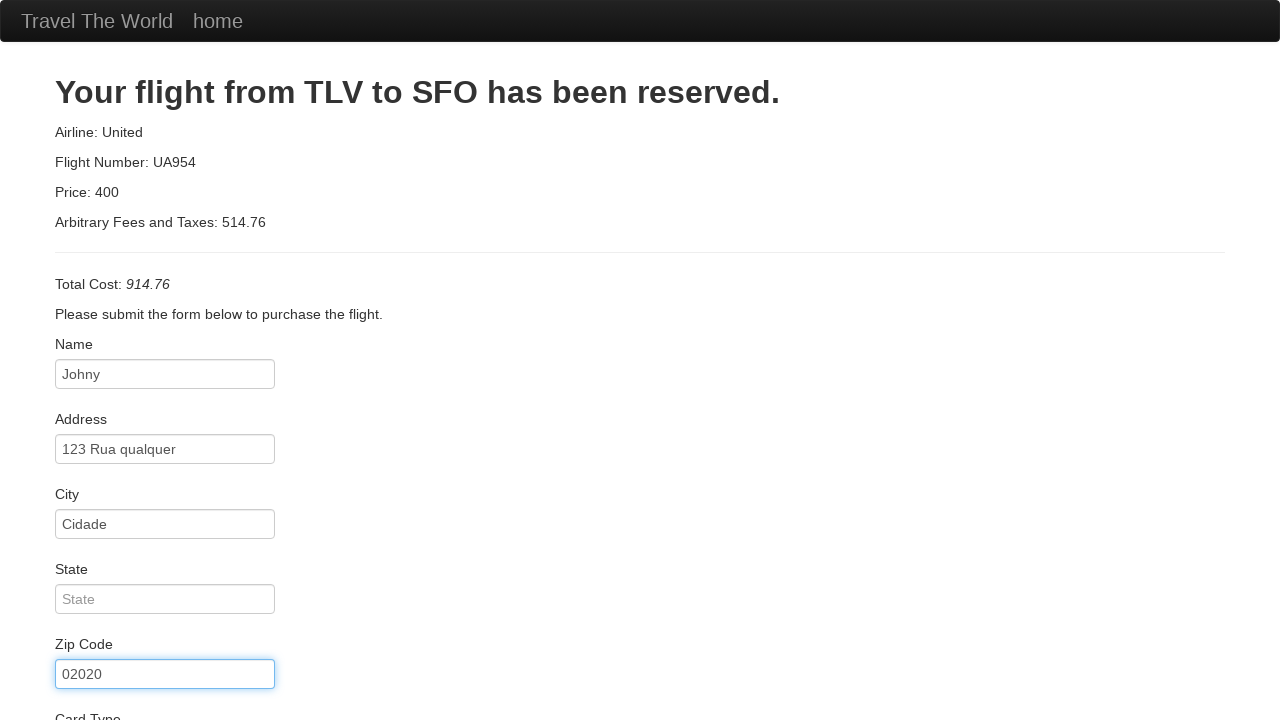

Clicked credit card number input field at (165, 380) on #creditCardNumber
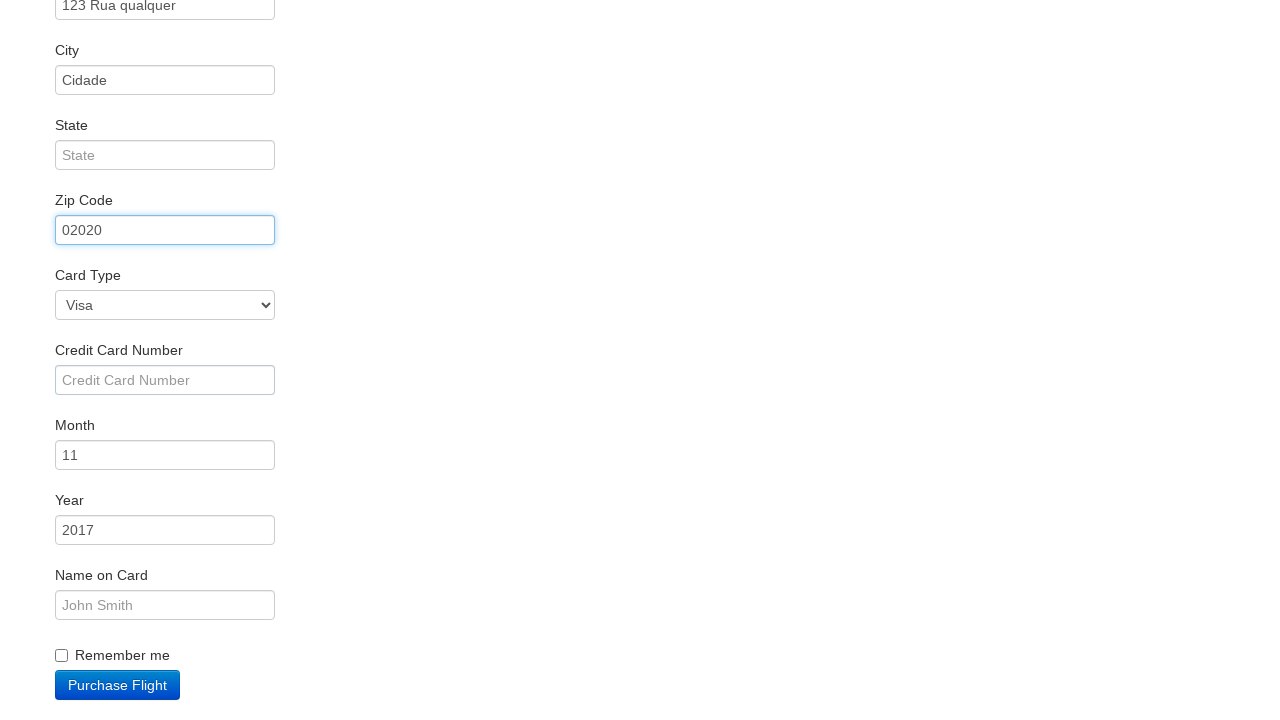

Filled credit card number with '123456' on #creditCardNumber
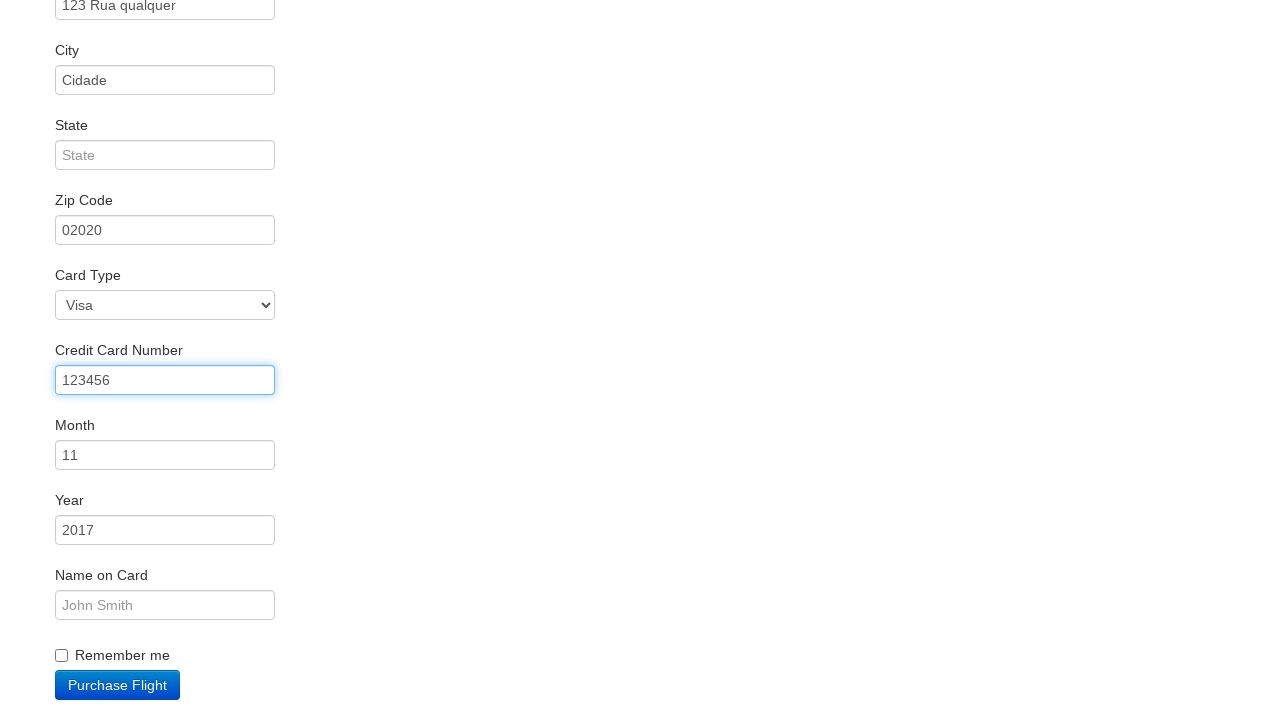

Clicked name on card input field at (165, 605) on #nameOnCard
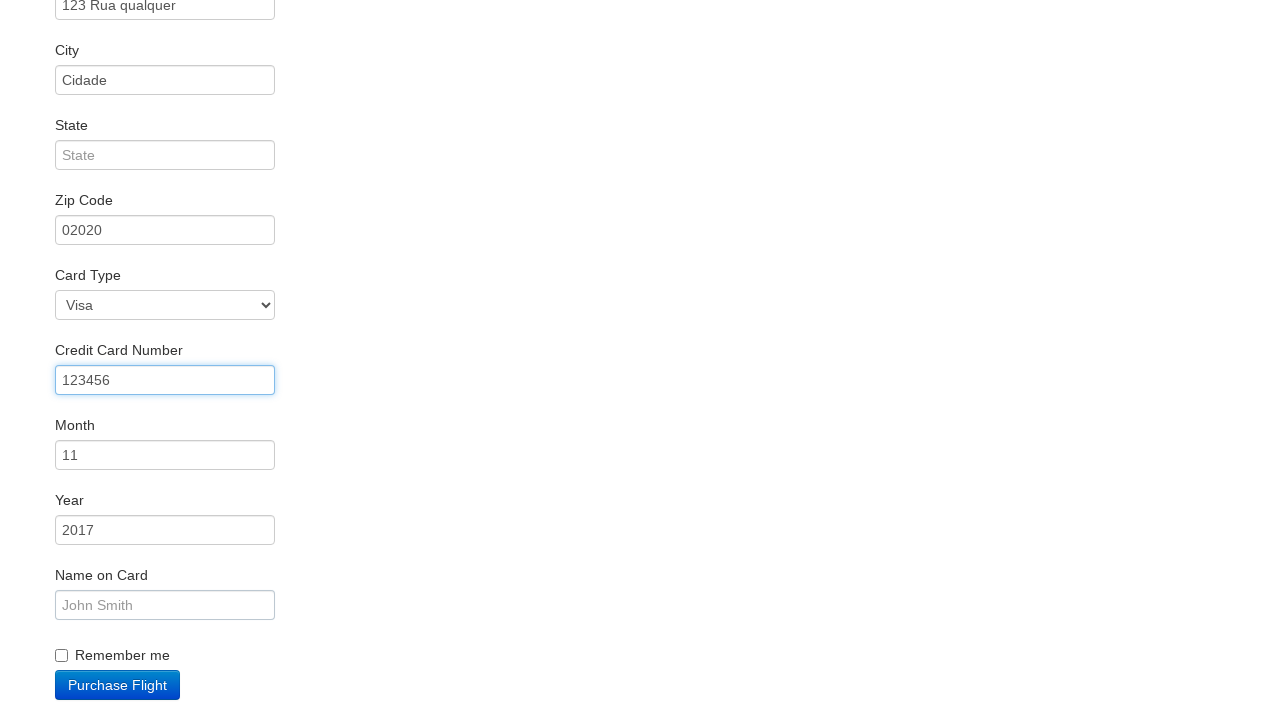

Filled name on card with 'Johny smith' on #nameOnCard
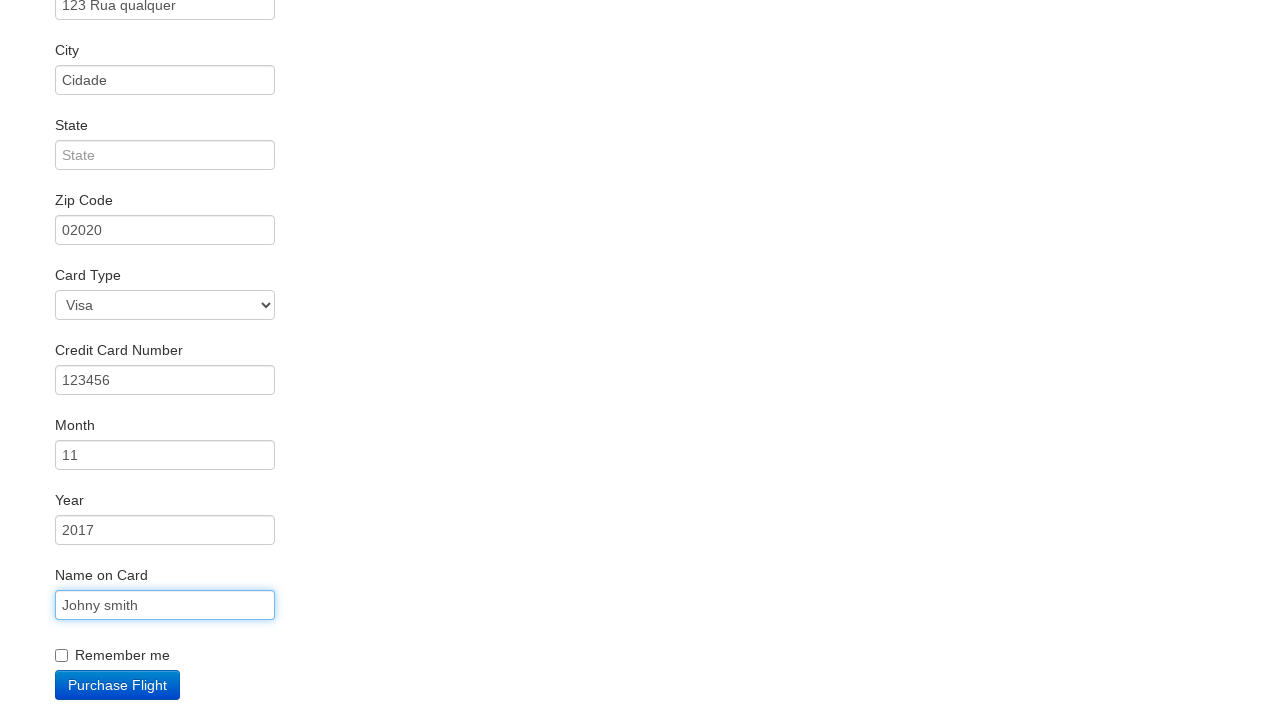

Clicked Purchase Flight button at (118, 685) on .btn-primary
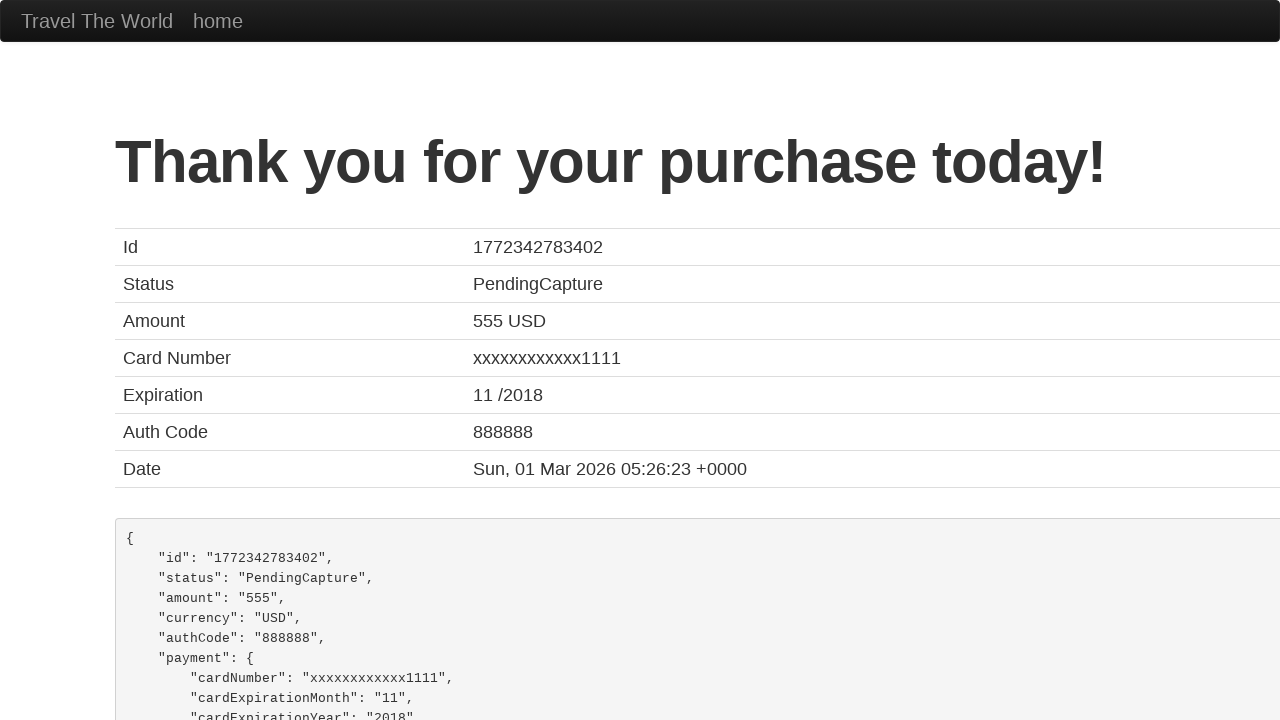

Verified confirmation page title is 'BlazeDemo Confirmation'
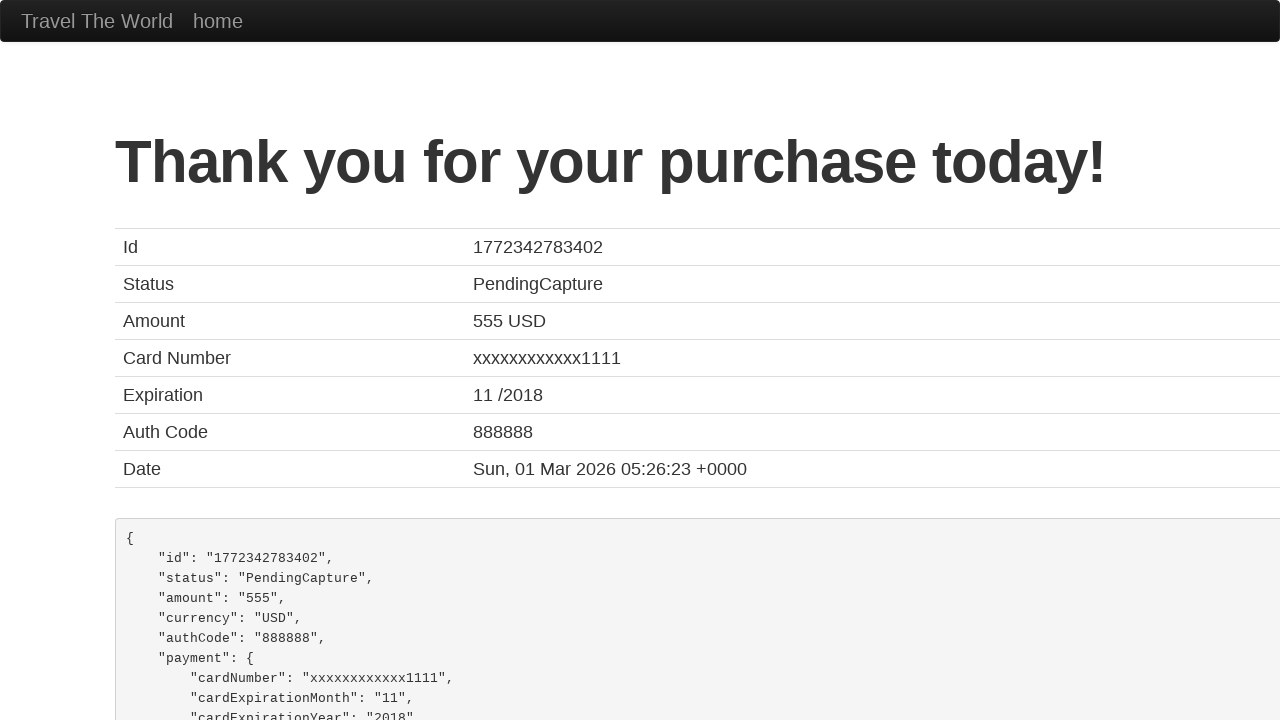

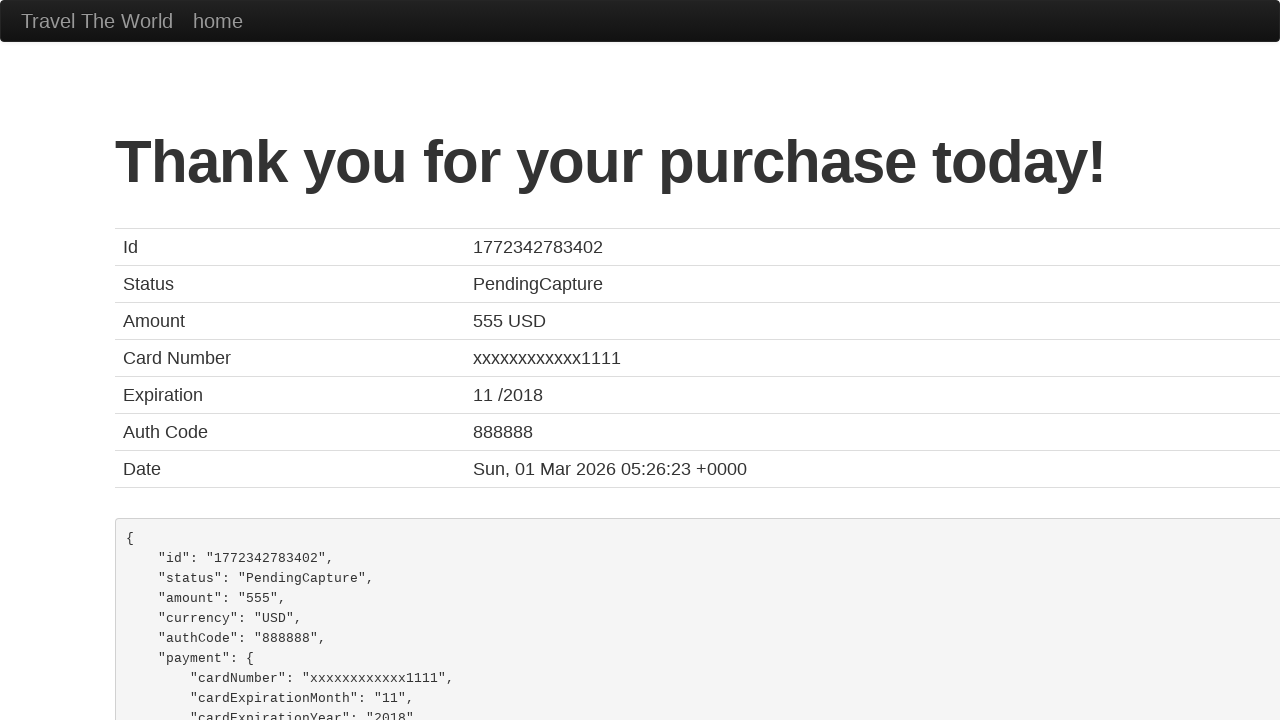